Tests checkbox functionality by clicking a specific checkbox and then clicking all other checkboxes on the page

Starting URL: https://rahulshettyacademy.com/dropdownsPractise/#search.aspx?mode=search

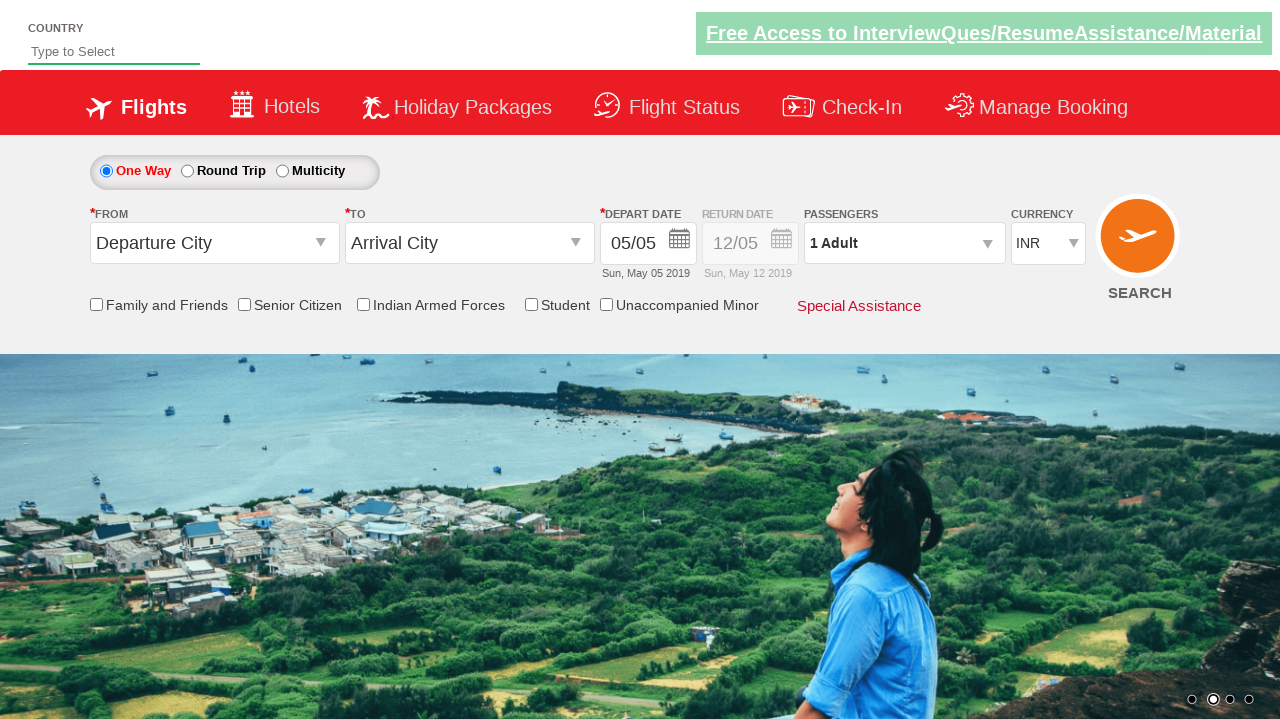

Clicked the friends and family checkbox at (96, 304) on #ctl00_mainContent_chk_friendsandfamily
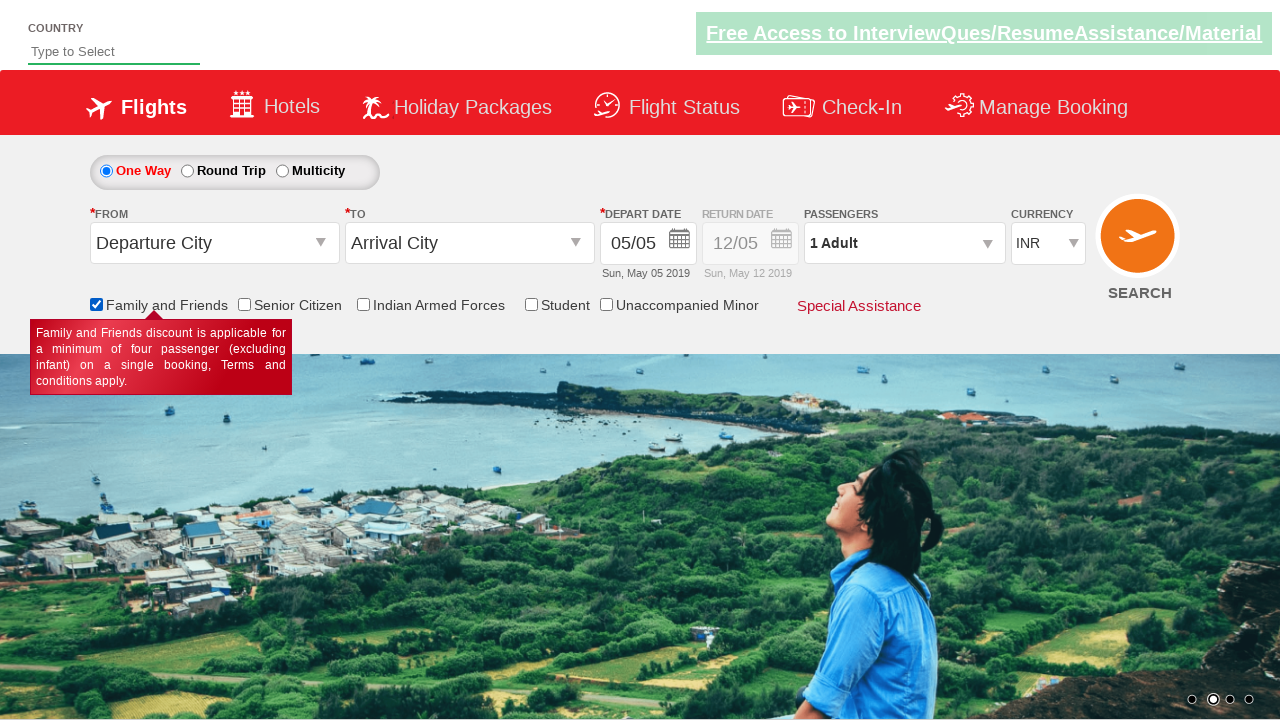

Retrieved all checkboxes on the page
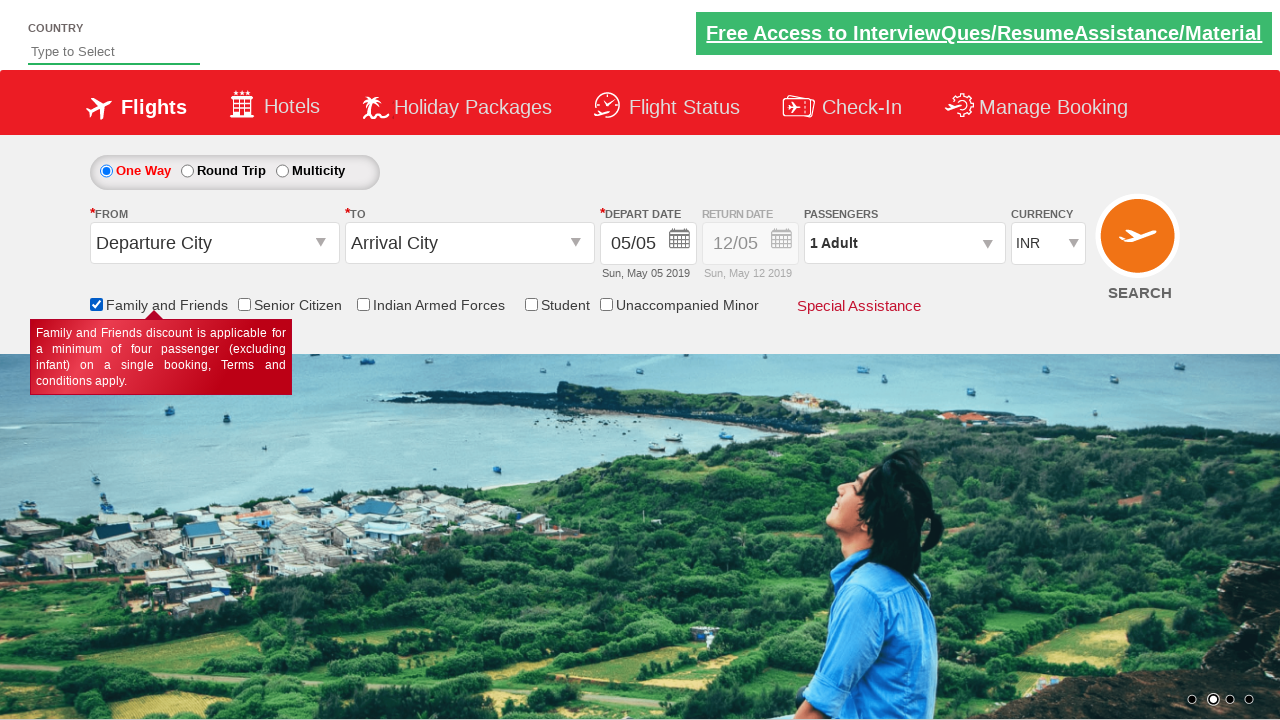

Clicked checkbox at index 1 at (96, 304) on input[type='checkbox'] >> nth=1
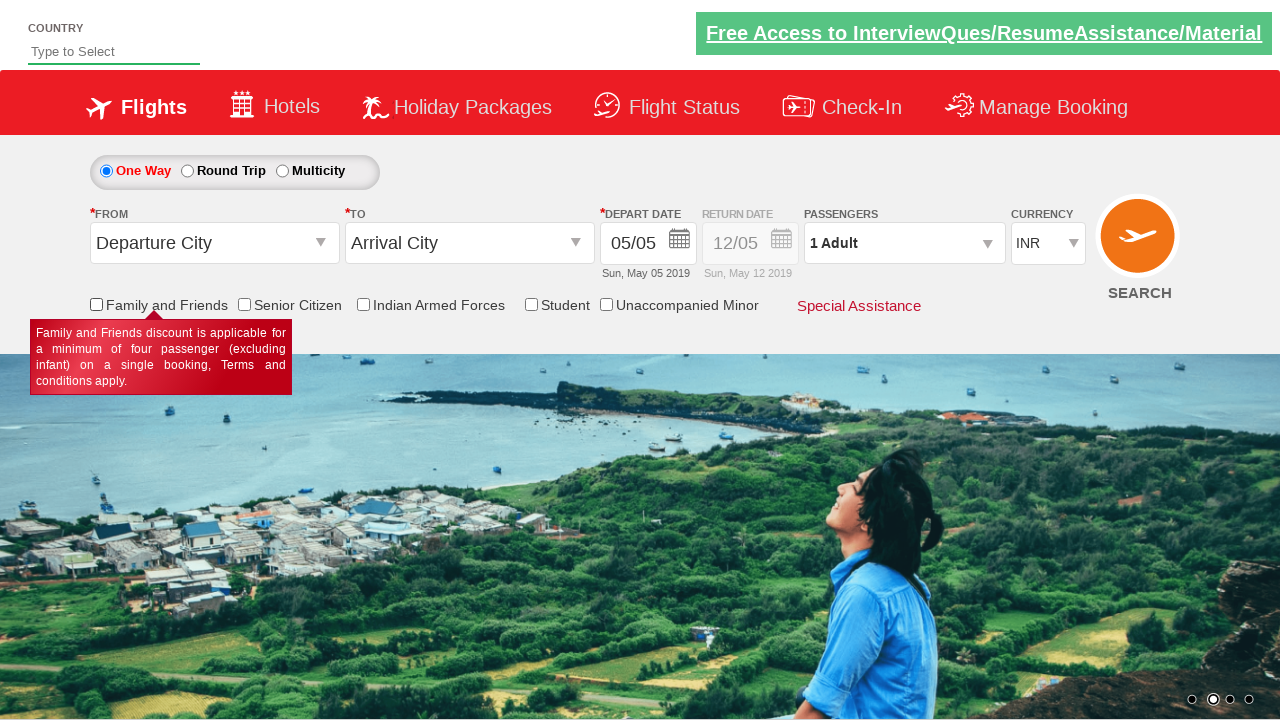

Clicked checkbox at index 2 at (244, 304) on input[type='checkbox'] >> nth=2
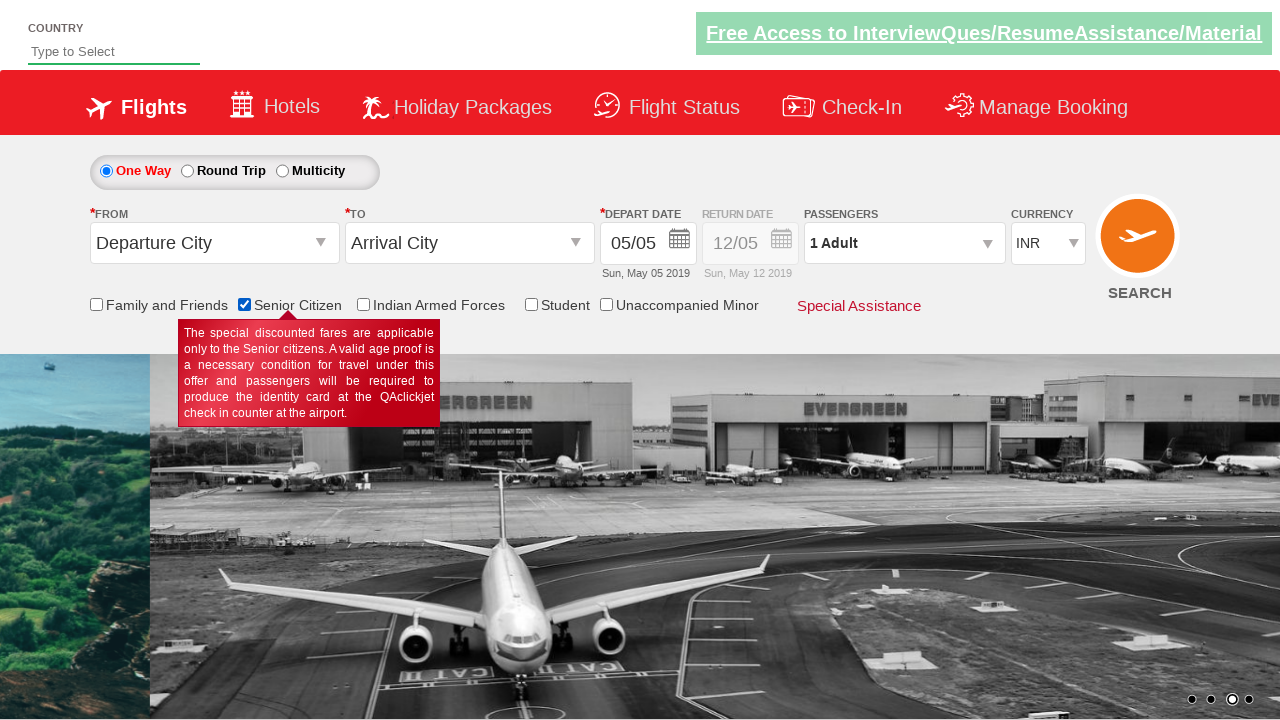

Clicked checkbox at index 3 at (363, 304) on input[type='checkbox'] >> nth=3
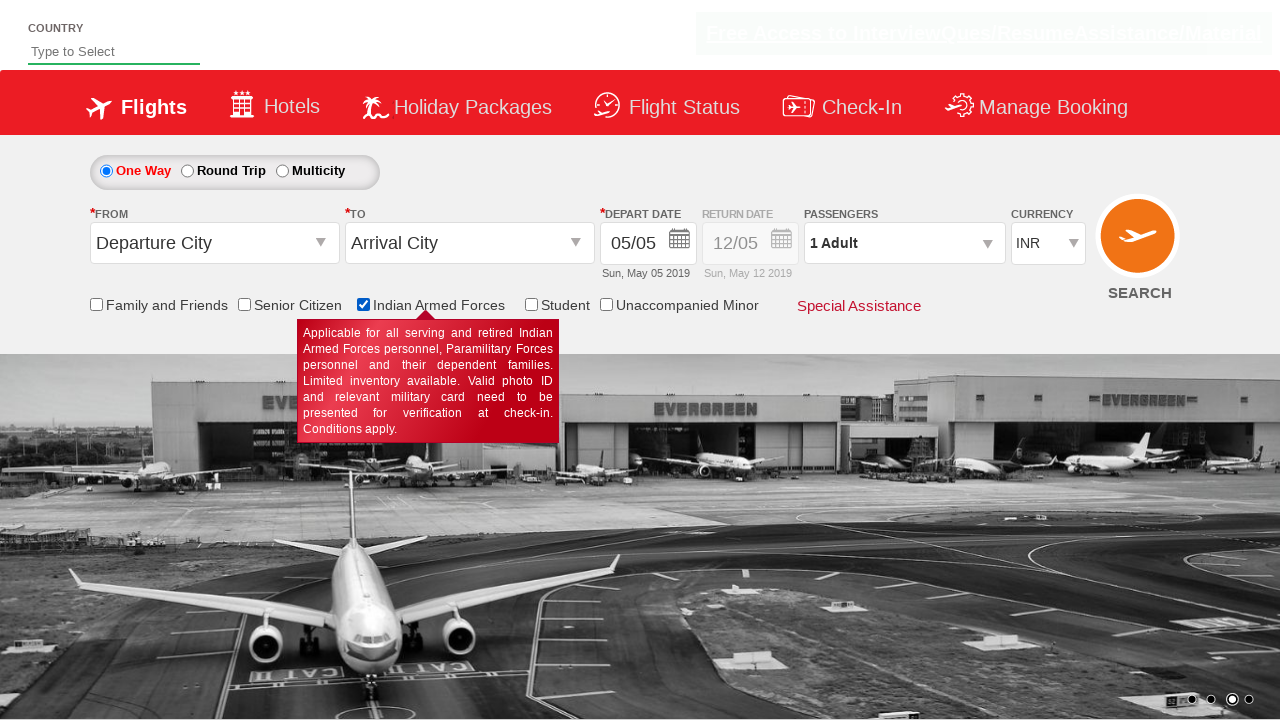

Clicked checkbox at index 4 at (531, 304) on input[type='checkbox'] >> nth=4
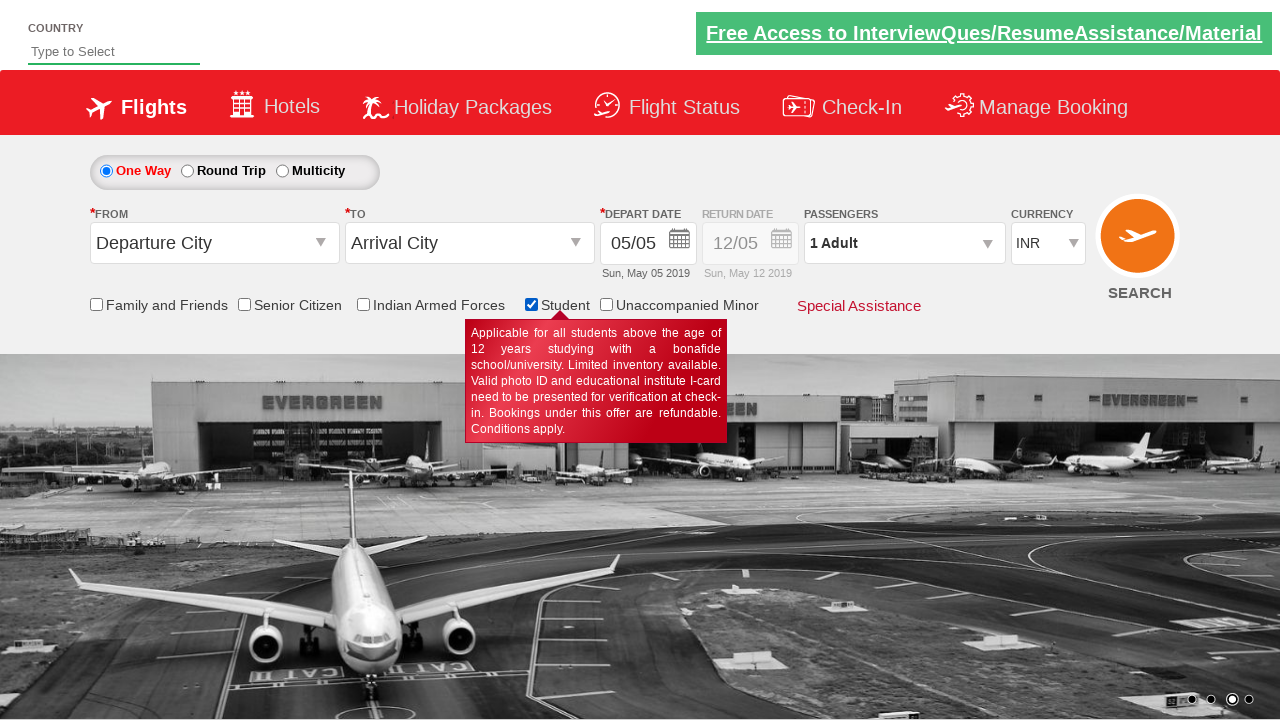

Clicked checkbox at index 5 at (606, 304) on input[type='checkbox'] >> nth=5
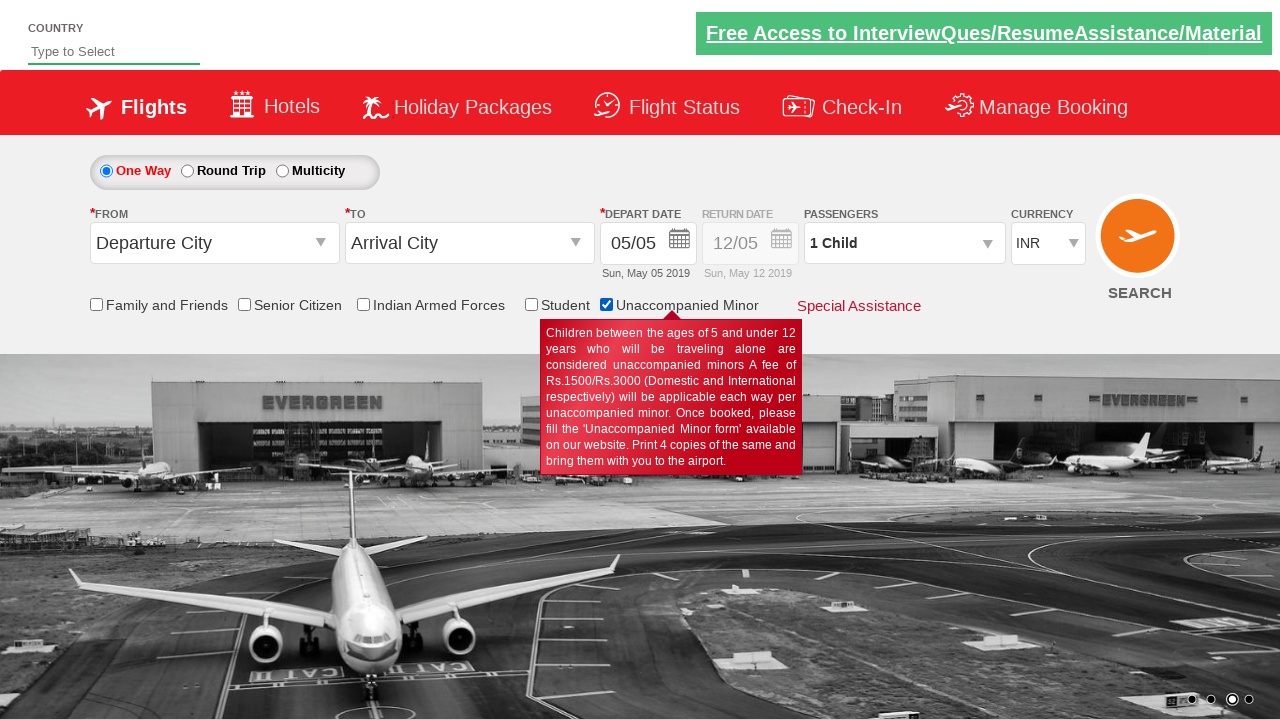

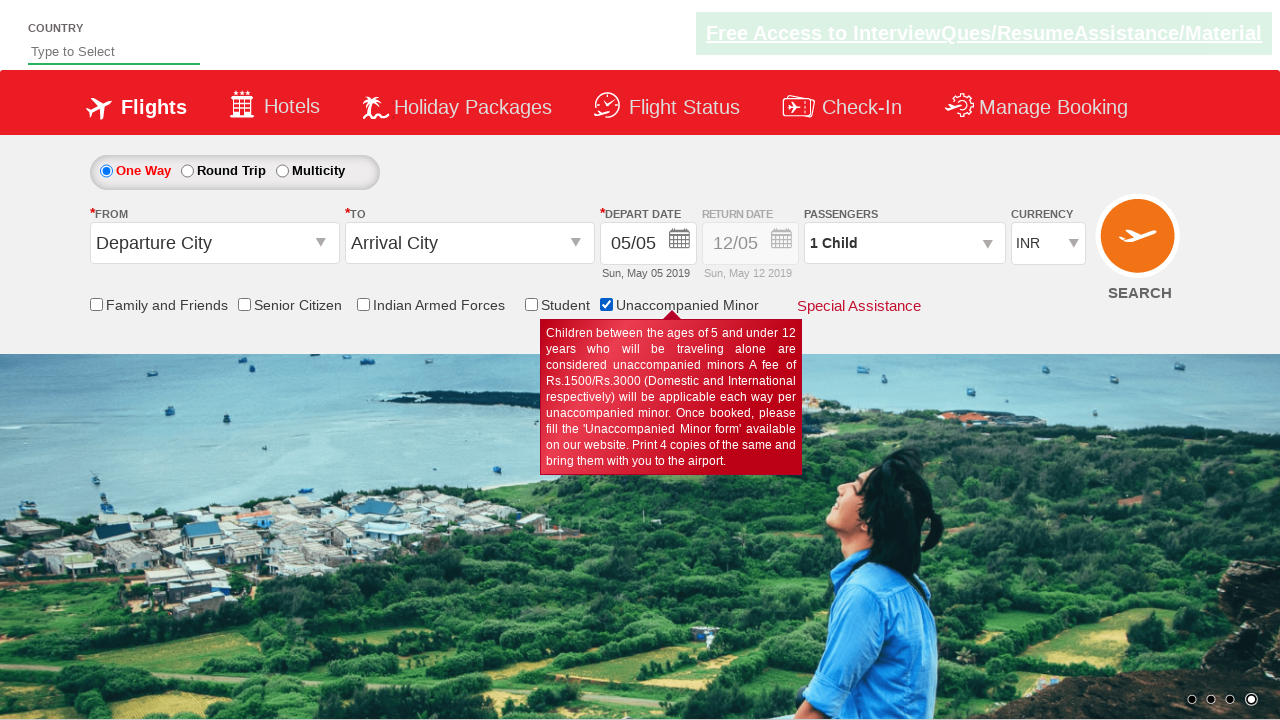